Tests adding items to a shopping cart on an e-commerce practice site by increasing quantity of broccoli and cucumber, then clicking add to cart buttons for each item.

Starting URL: https://rahulshettyacademy.com/seleniumPractise/#/

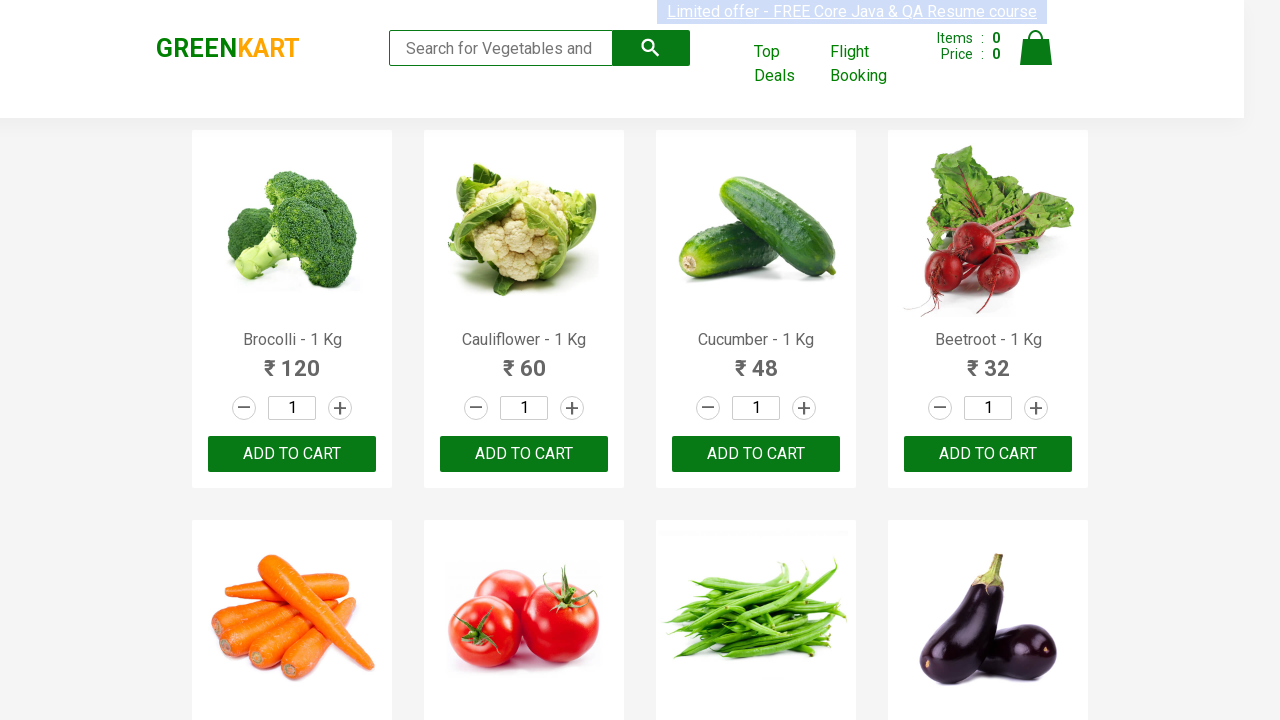

Waited for products to load on the page
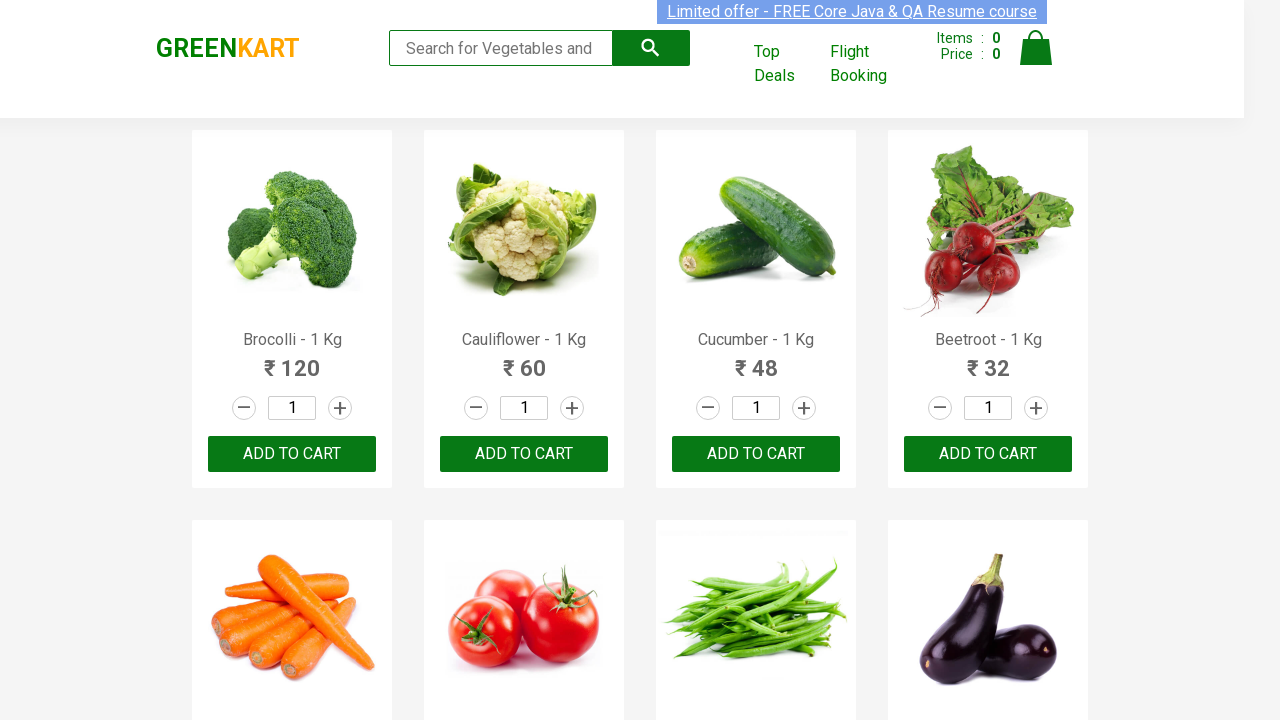

Clicked increment button for Broccoli (1st click) at (340, 408) on xpath=//div[contains(@class,'product')][1]//a[contains(text(),'+')]
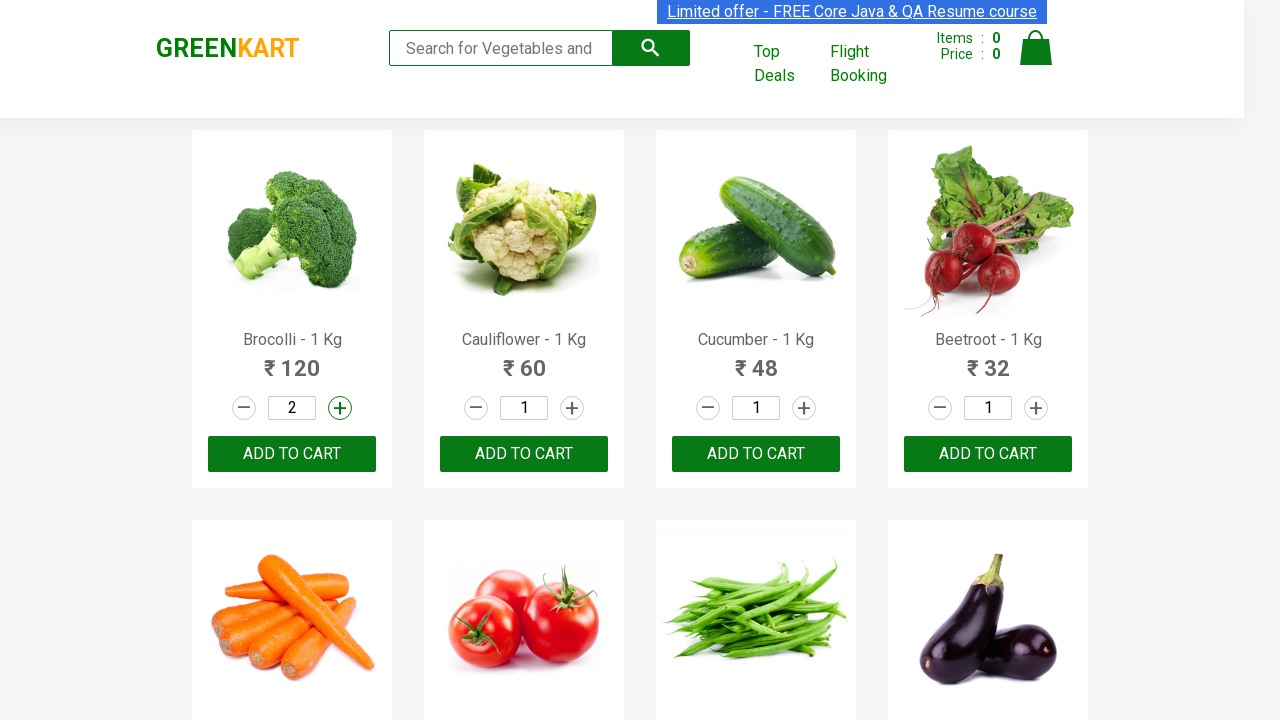

Clicked increment button for Broccoli (2nd click) at (340, 408) on xpath=//div[contains(@class,'product')][1]//a[contains(text(),'+')]
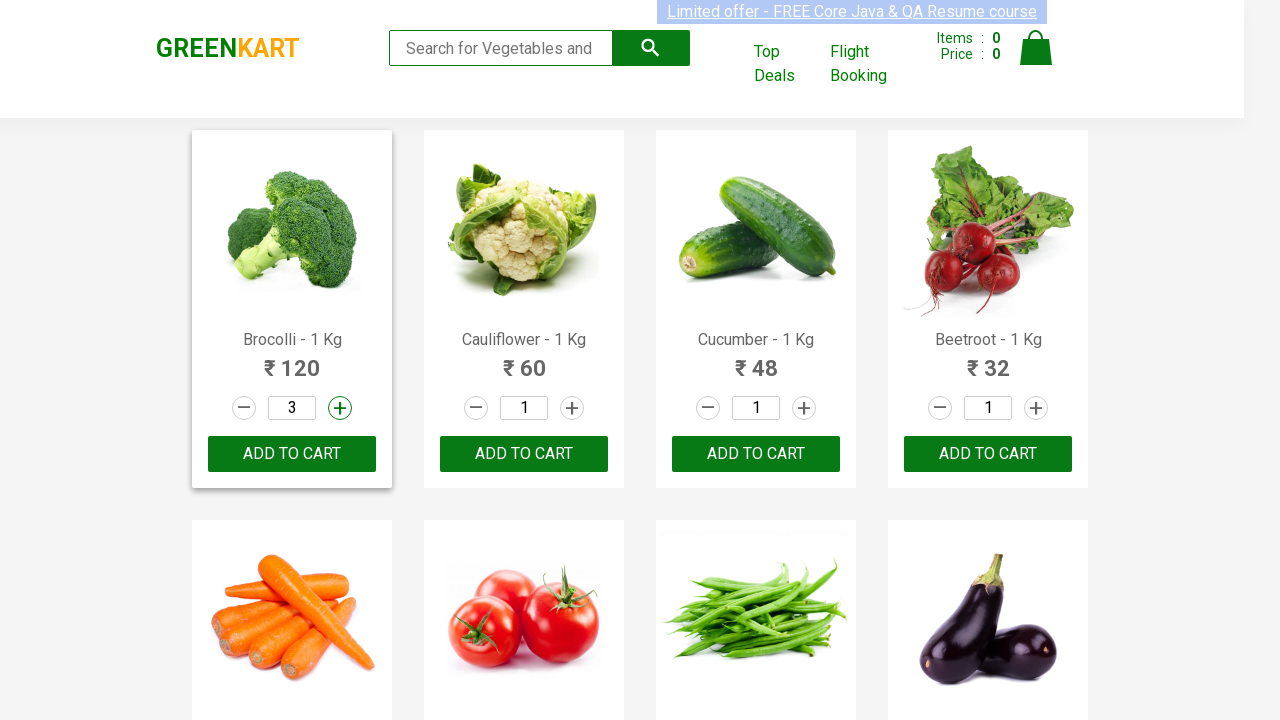

Clicked 'ADD TO CART' button for Broccoli at (292, 454) on xpath=//div[contains(@class,'product')][1]//button[contains(text(),'ADD TO CART'
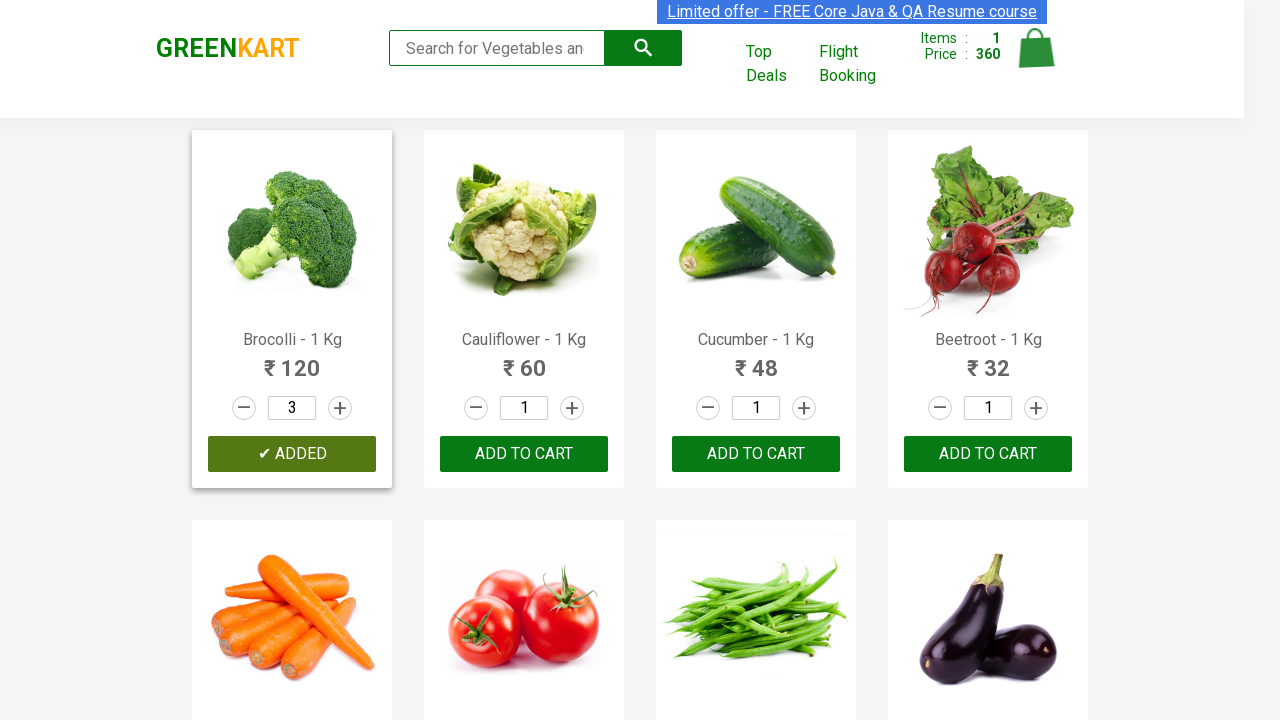

Waited for cart to update after adding Broccoli
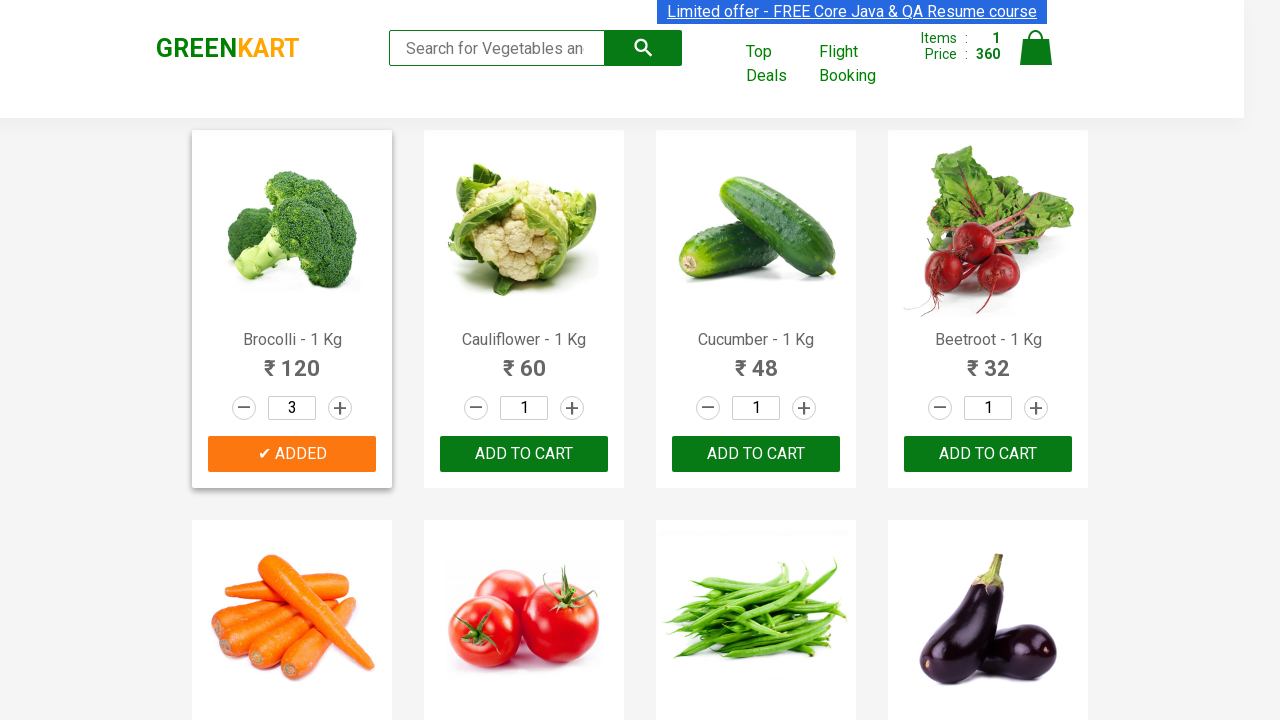

Clicked increment button for Cucumber (1st click) at (804, 408) on xpath=//div[contains(@class,'product')][3]//a[contains(text(),'+')]
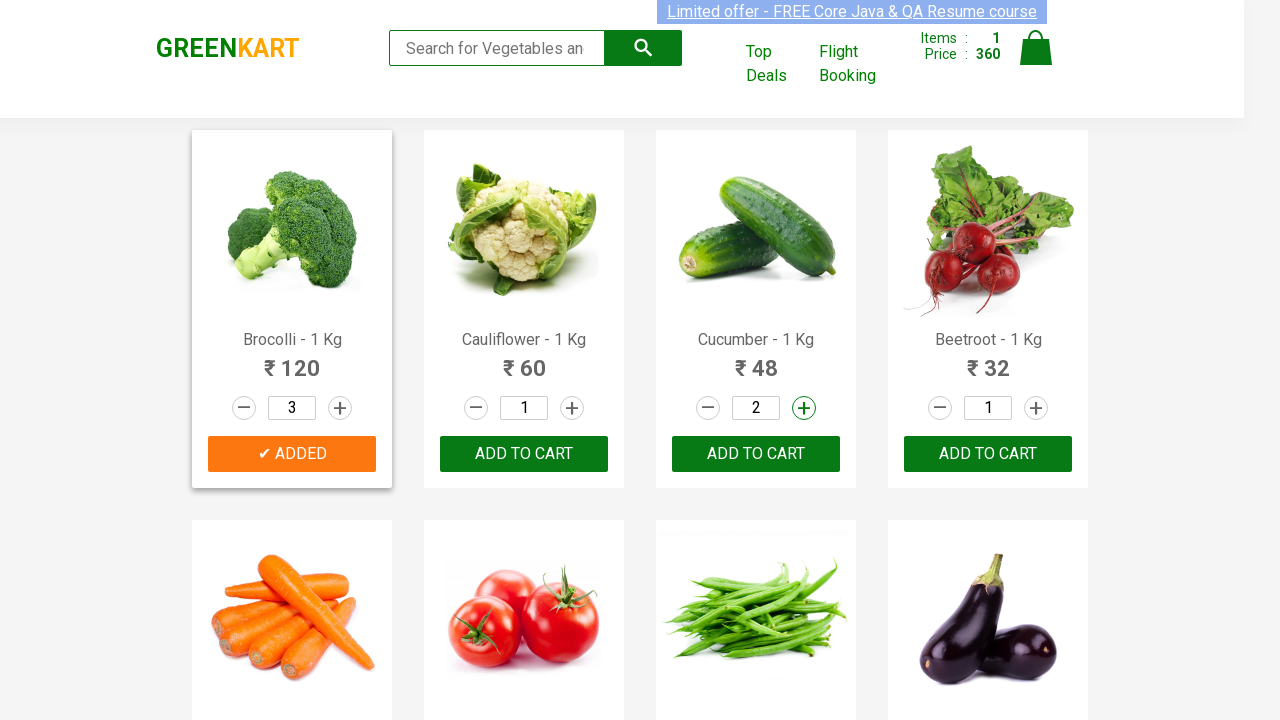

Clicked increment button for Cucumber (2nd click) at (804, 408) on xpath=//div[contains(@class,'product')][3]//a[contains(text(),'+')]
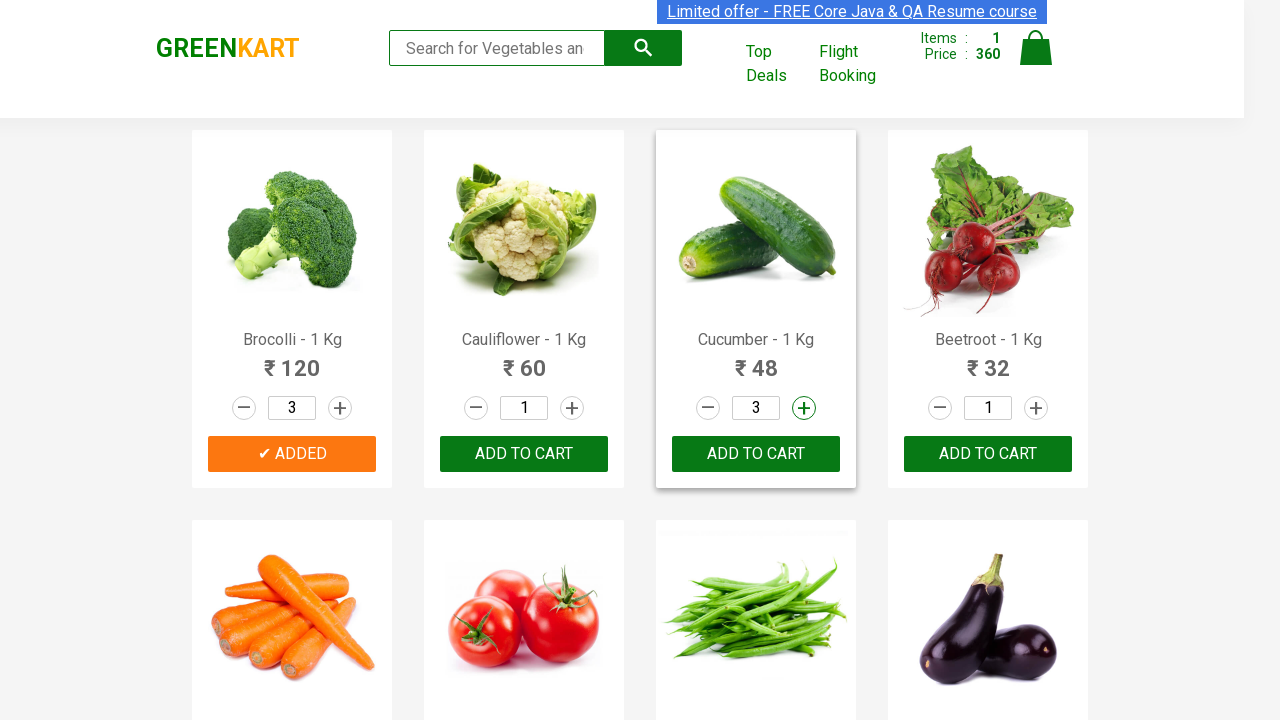

Clicked increment button for Cucumber (3rd click) at (804, 408) on xpath=//div[contains(@class,'product')][3]//a[contains(text(),'+')]
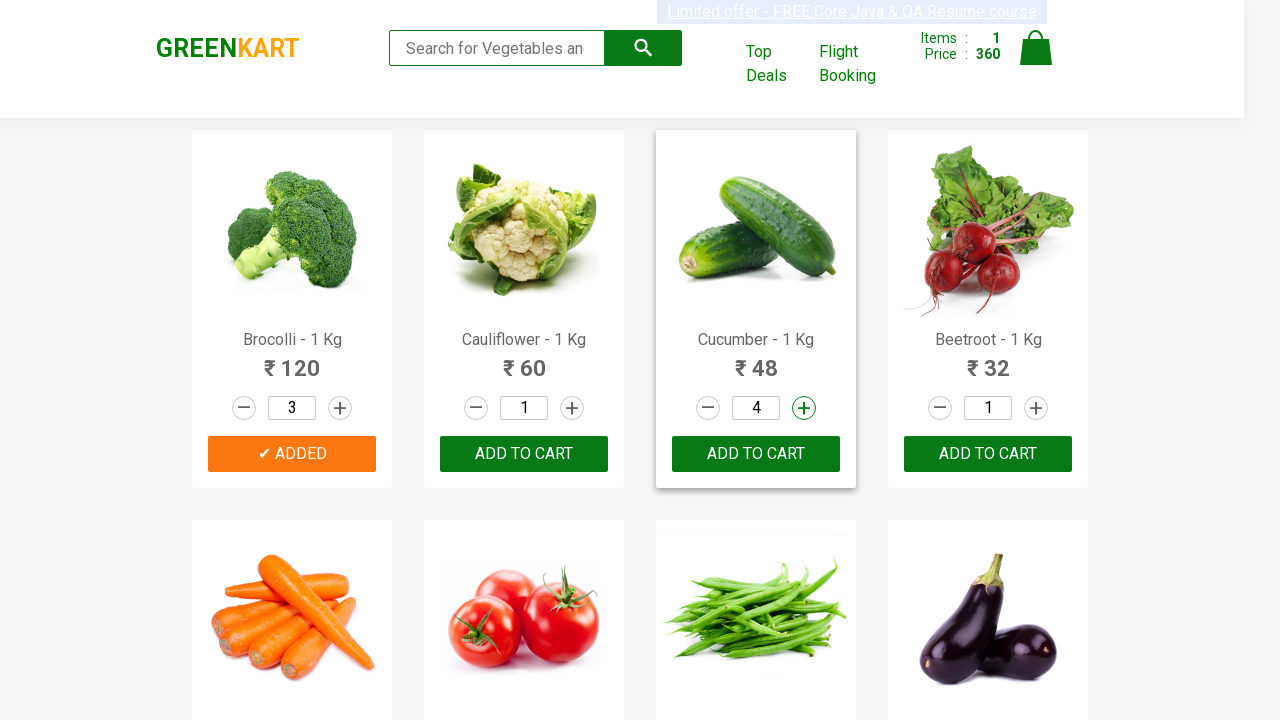

Clicked increment button for Cucumber (4th click) at (804, 408) on xpath=//div[contains(@class,'product')][3]//a[contains(text(),'+')]
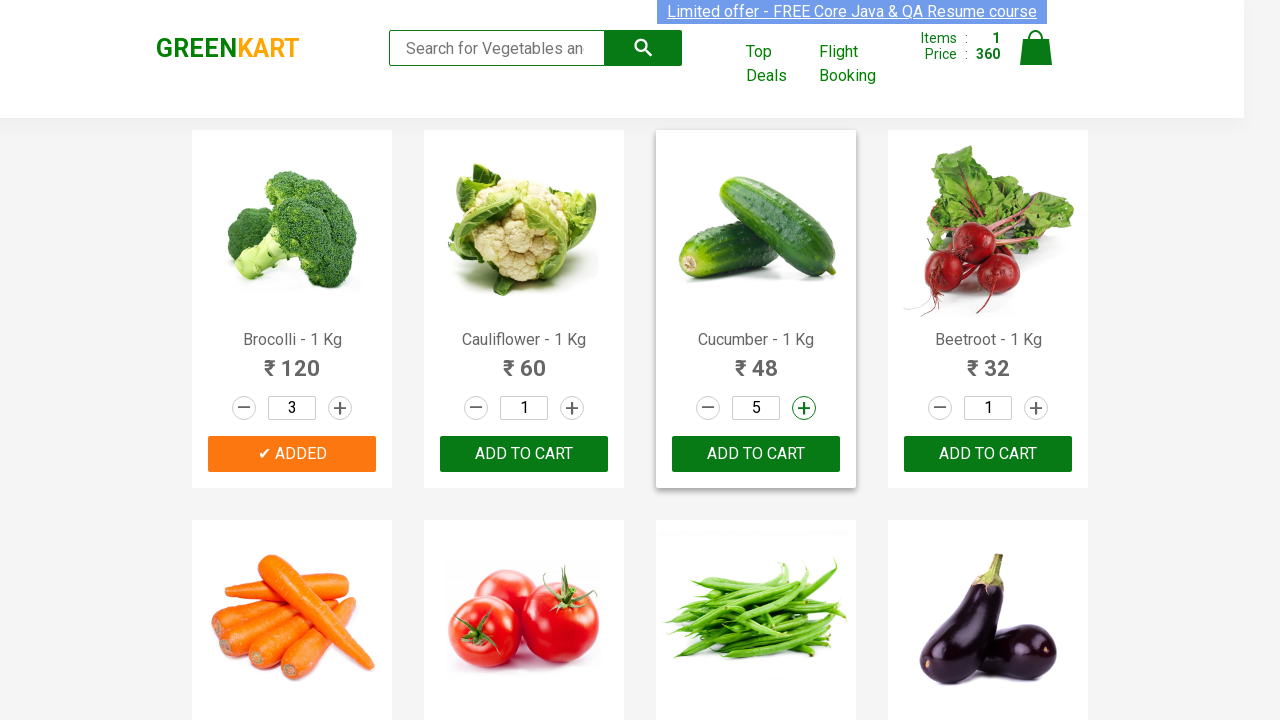

Clicked 'ADD TO CART' button for Cucumber at (756, 454) on xpath=//div[contains(@class,'product')][3]//button[contains(text(),'ADD TO CART'
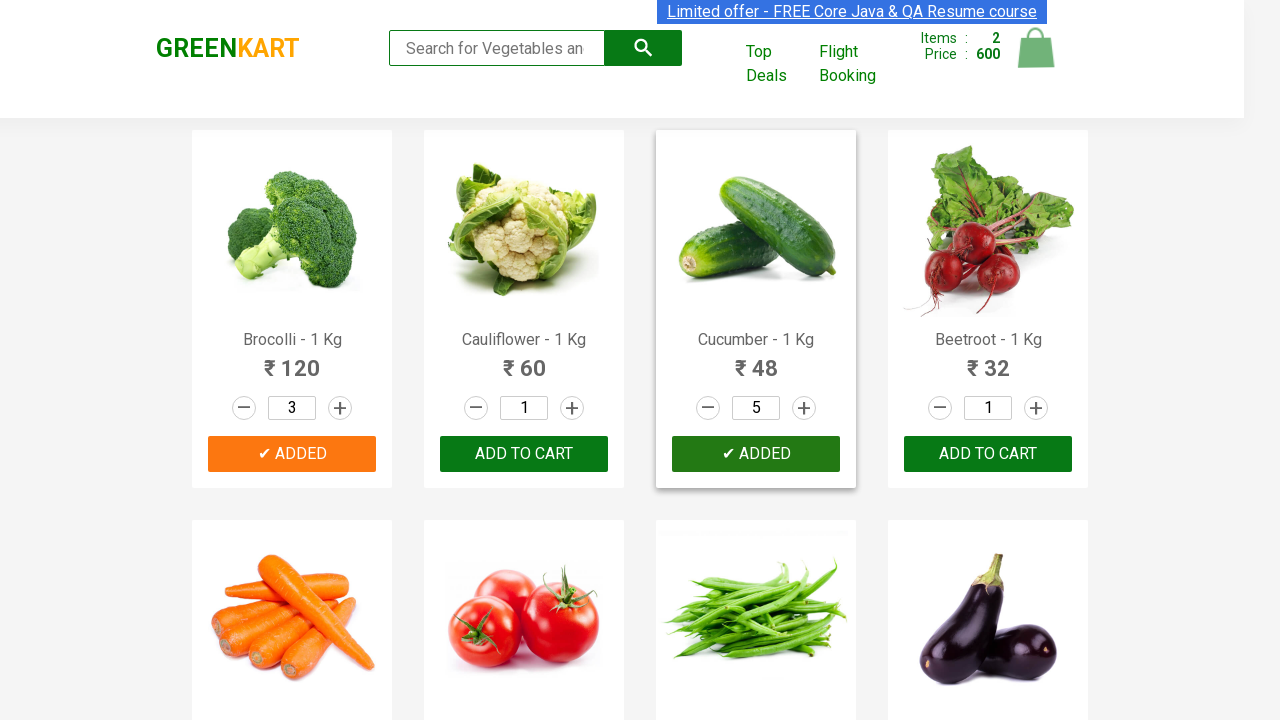

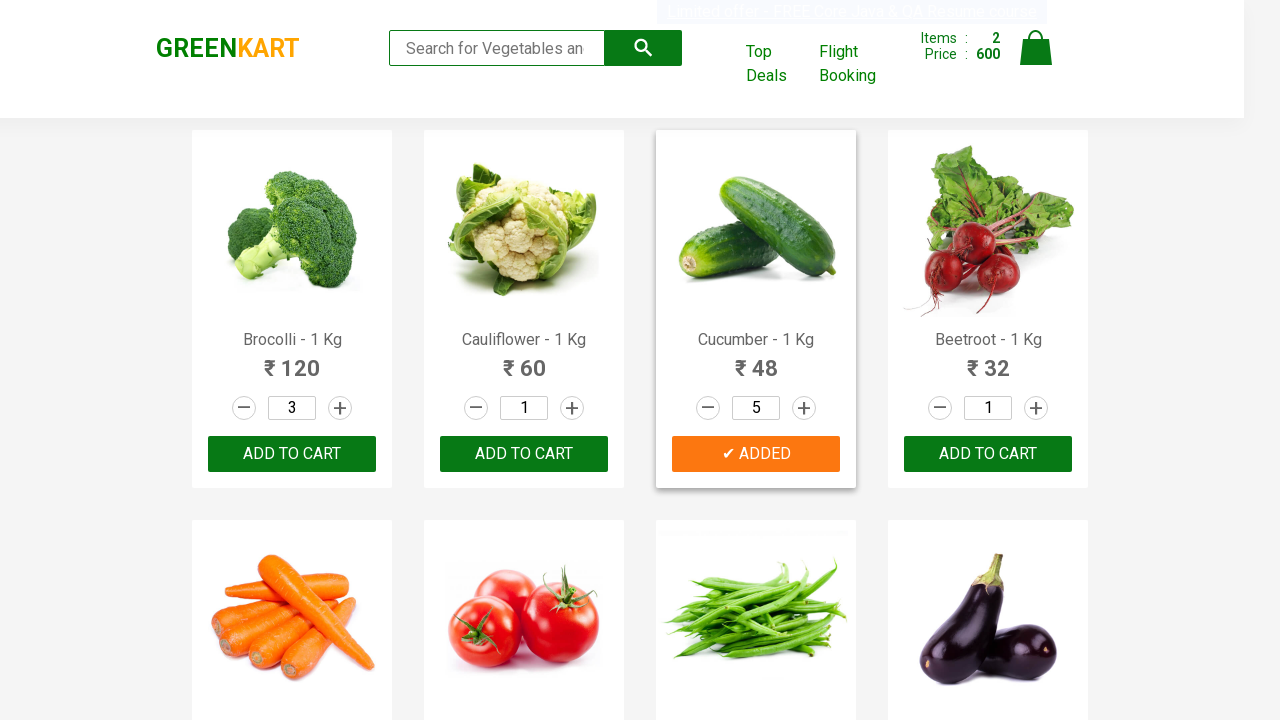